Locates an element by class name and retrieves its text from the form

Starting URL: https://demoqa.com/automation-practice-form

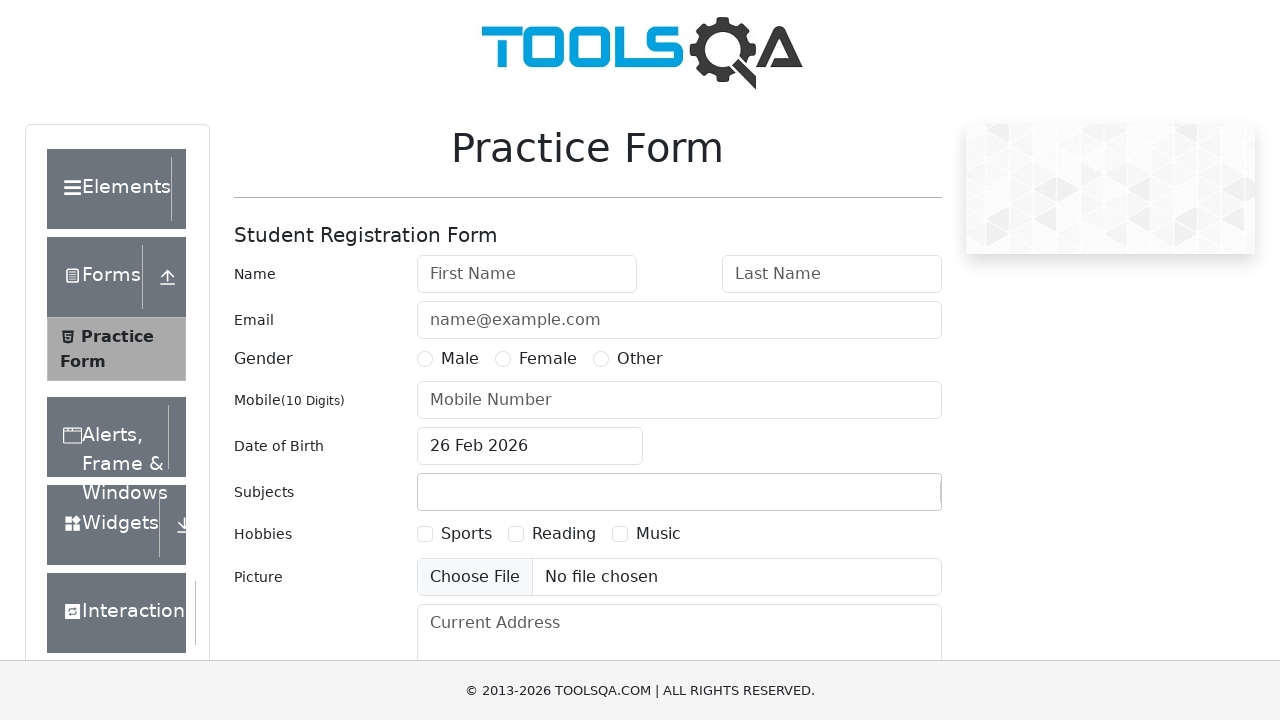

Navigated to automation practice form
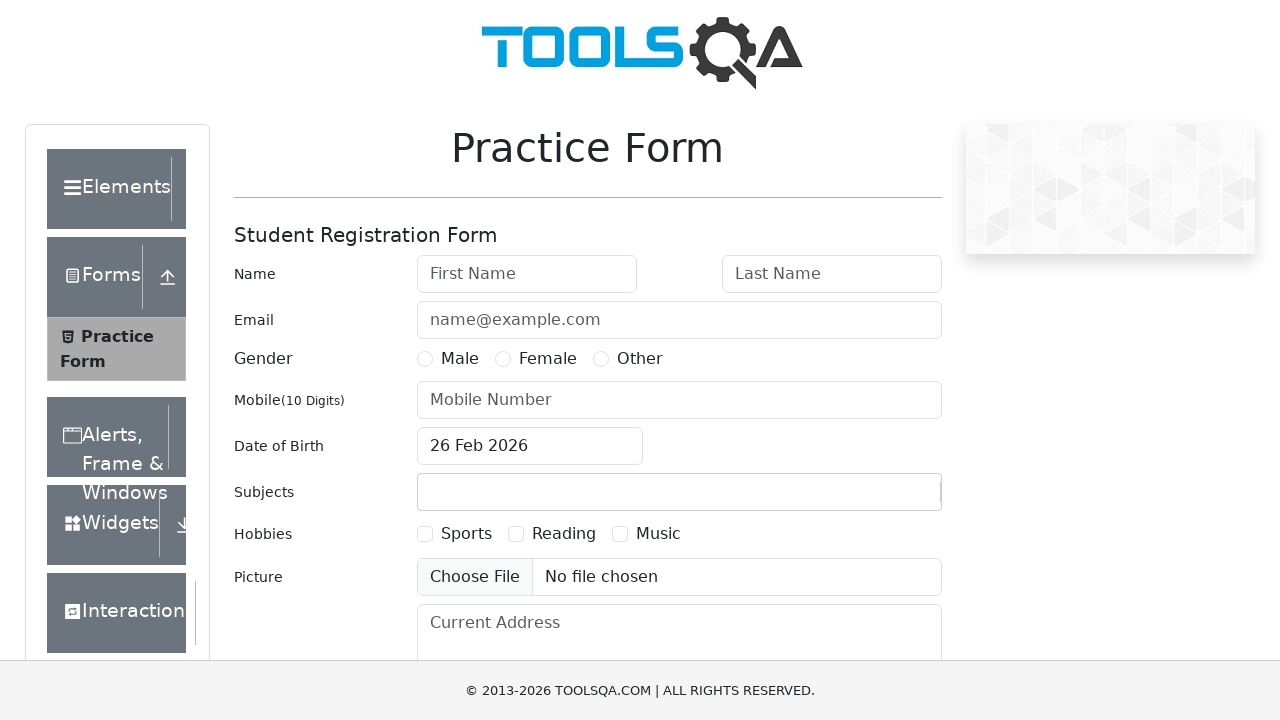

Located element by class name 'form-label' and retrieved its text content
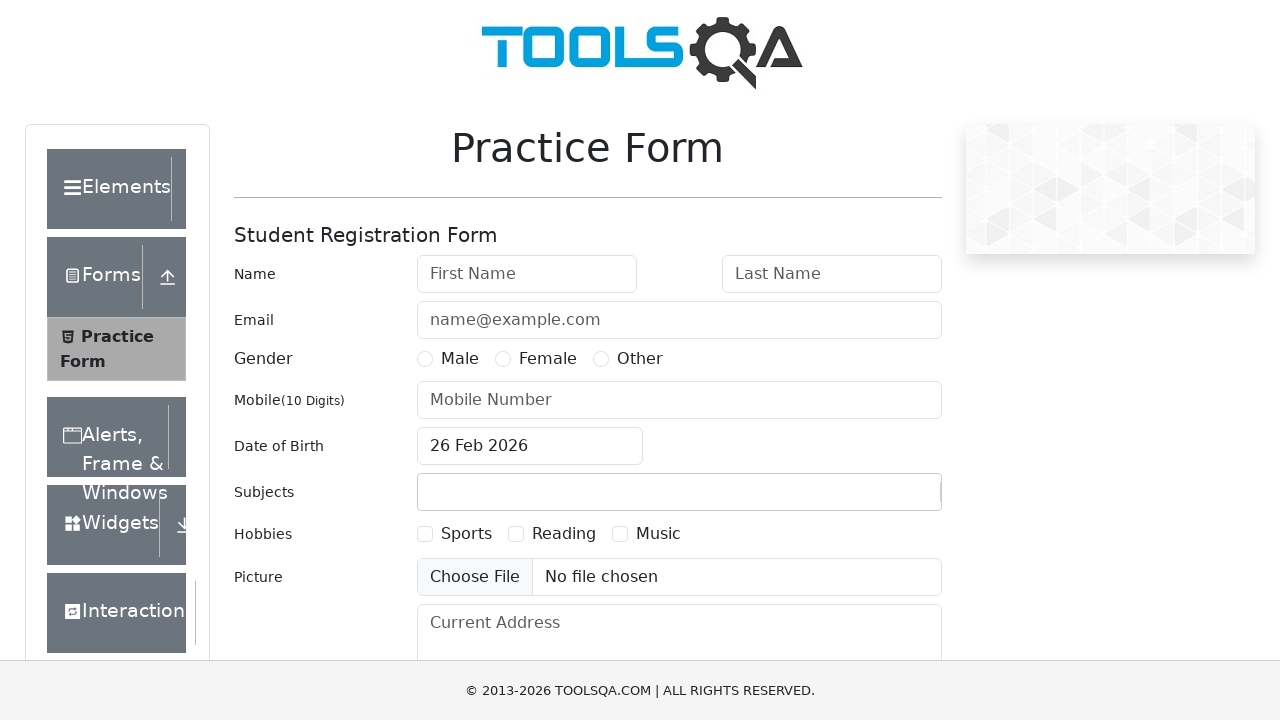

Printed retrieved label text
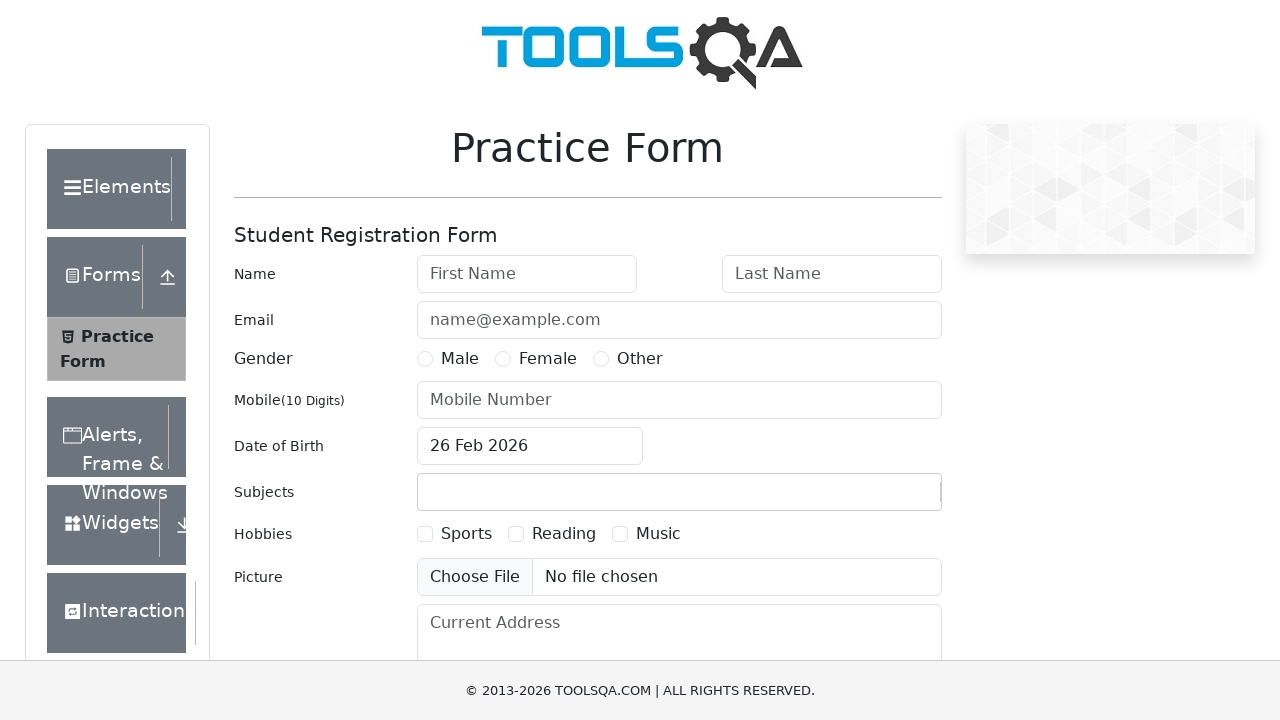

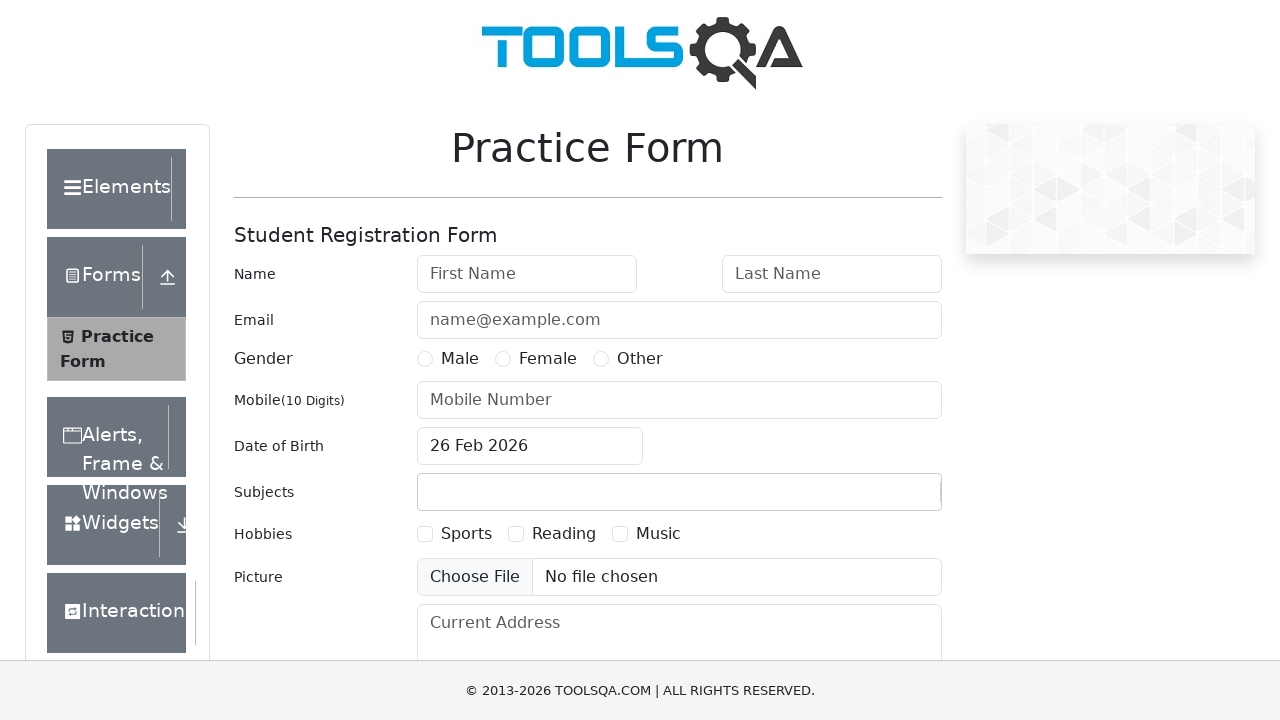